Tests JavaScript alert handling by triggering and interacting with three different types of alerts: simple alert, confirm dialog, and prompt dialog

Starting URL: https://the-internet.herokuapp.com/

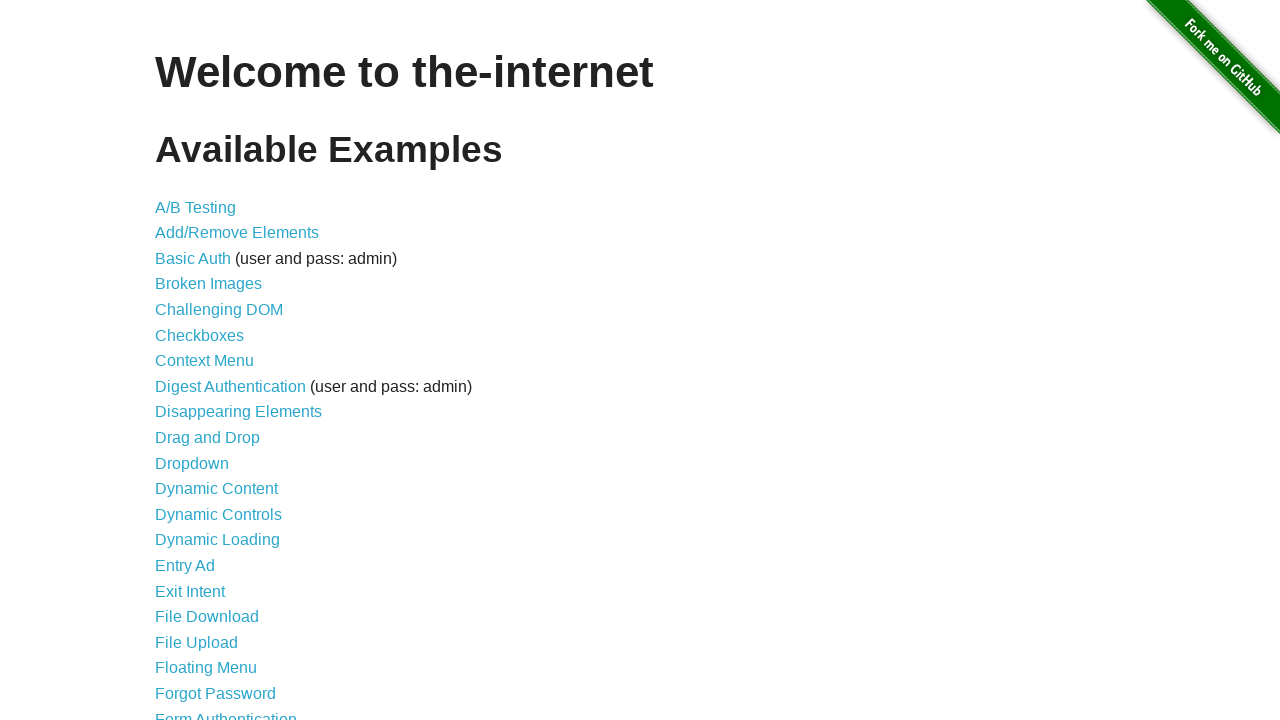

Clicked on JavaScript Alerts link at (214, 361) on text='JavaScript Alerts'
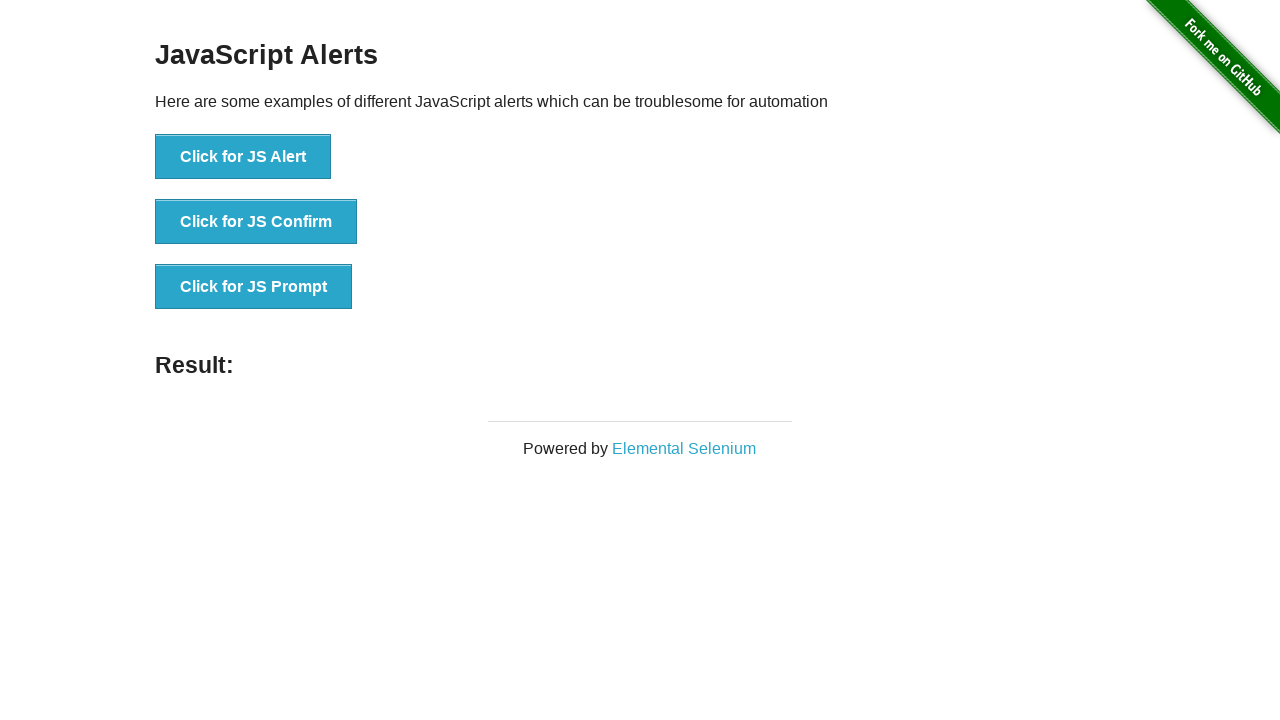

Clicked button to trigger simple alert at (243, 157) on button:has-text('Click for JS Alert')
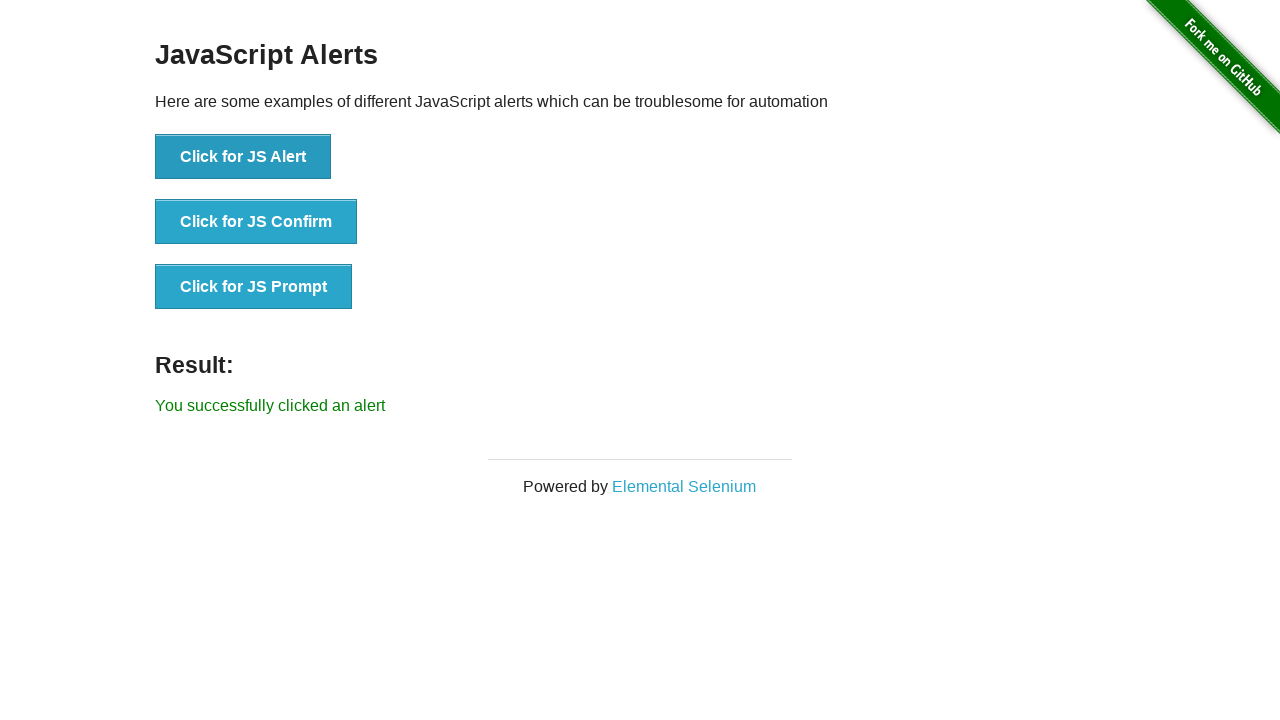

Accepted simple alert dialog
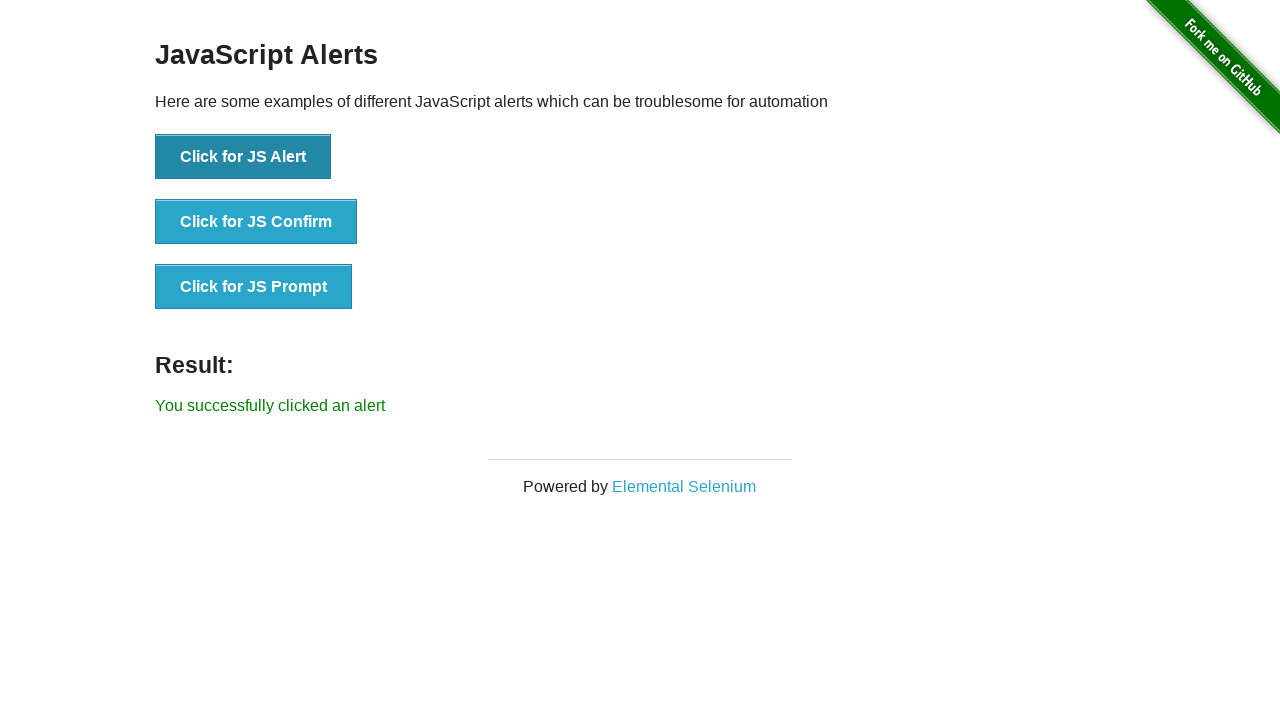

Clicked button to trigger confirm dialog at (256, 222) on button:has-text('Click for JS Confirm')
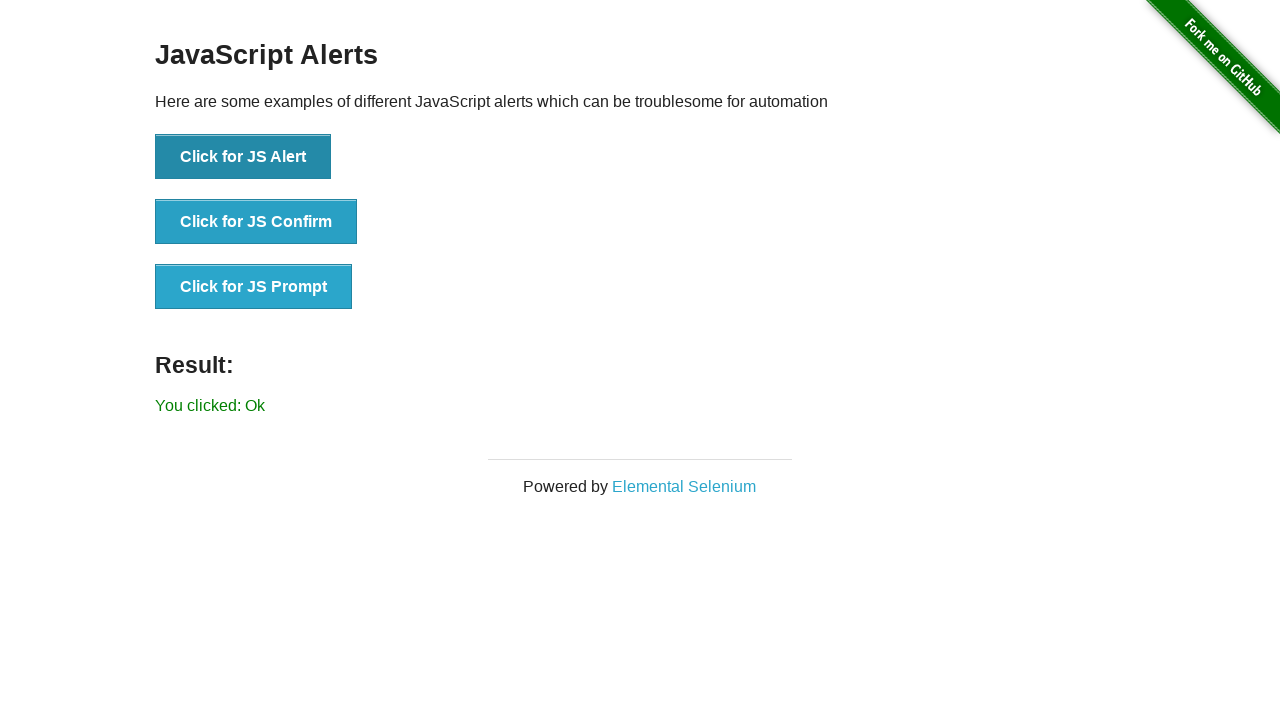

Dismissed confirm dialog
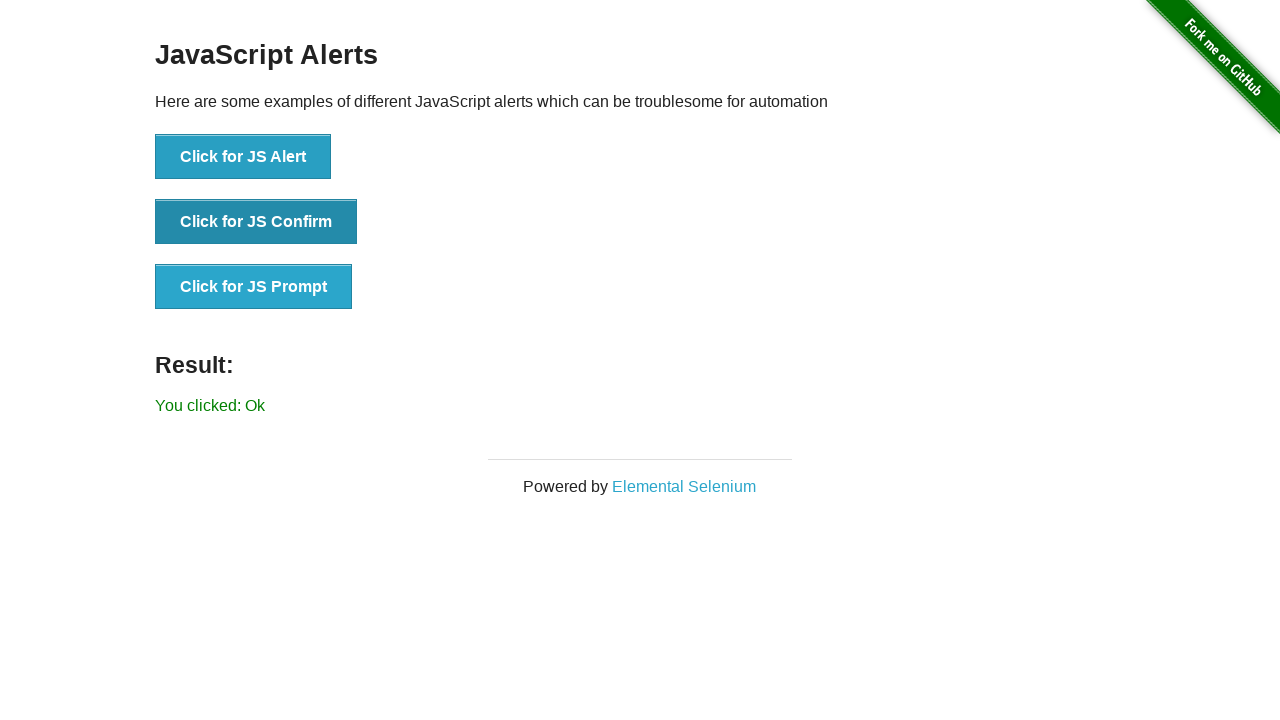

Clicked button to trigger prompt dialog at (254, 287) on button:has-text('Click for JS Prompt')
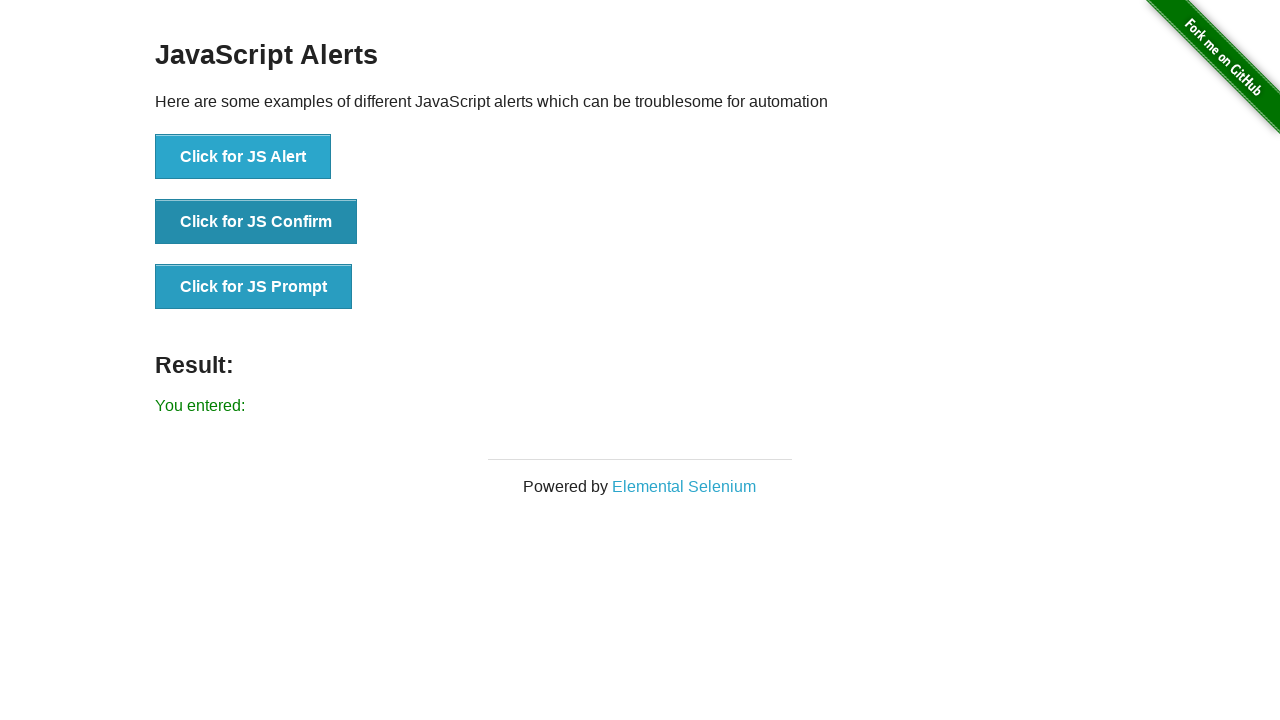

Accepted prompt dialog with text 'MohammadSajid'
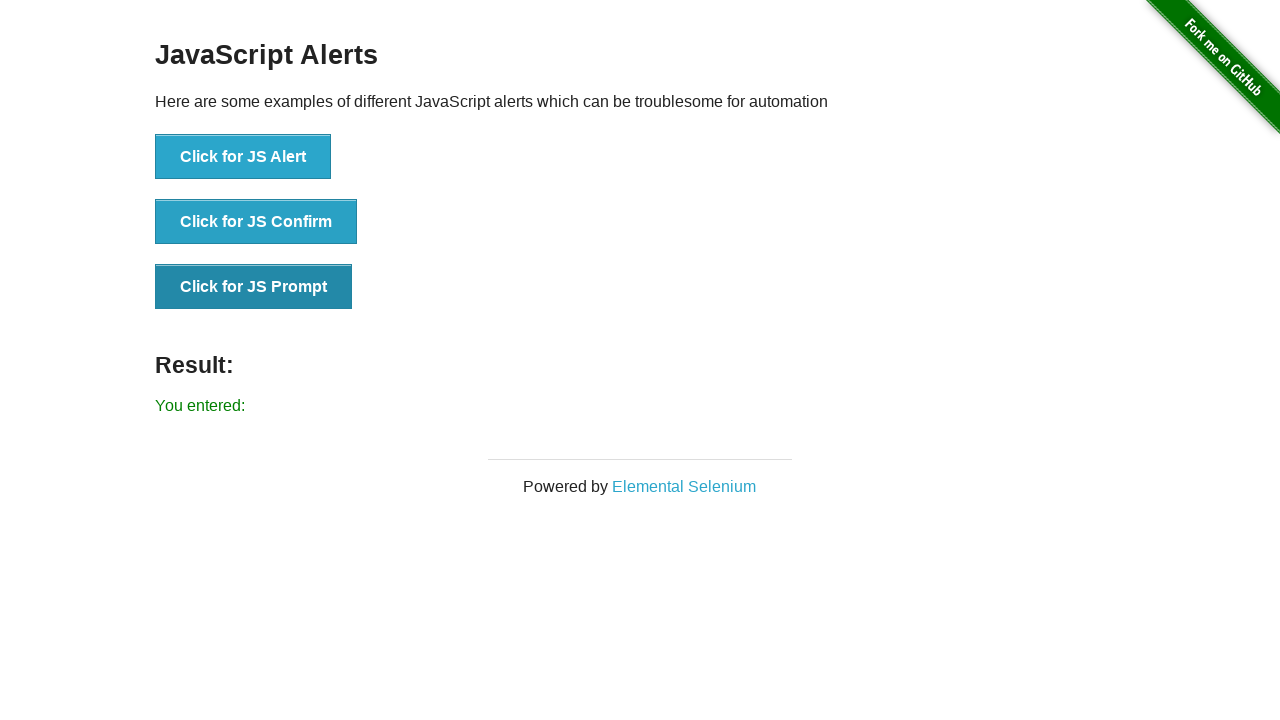

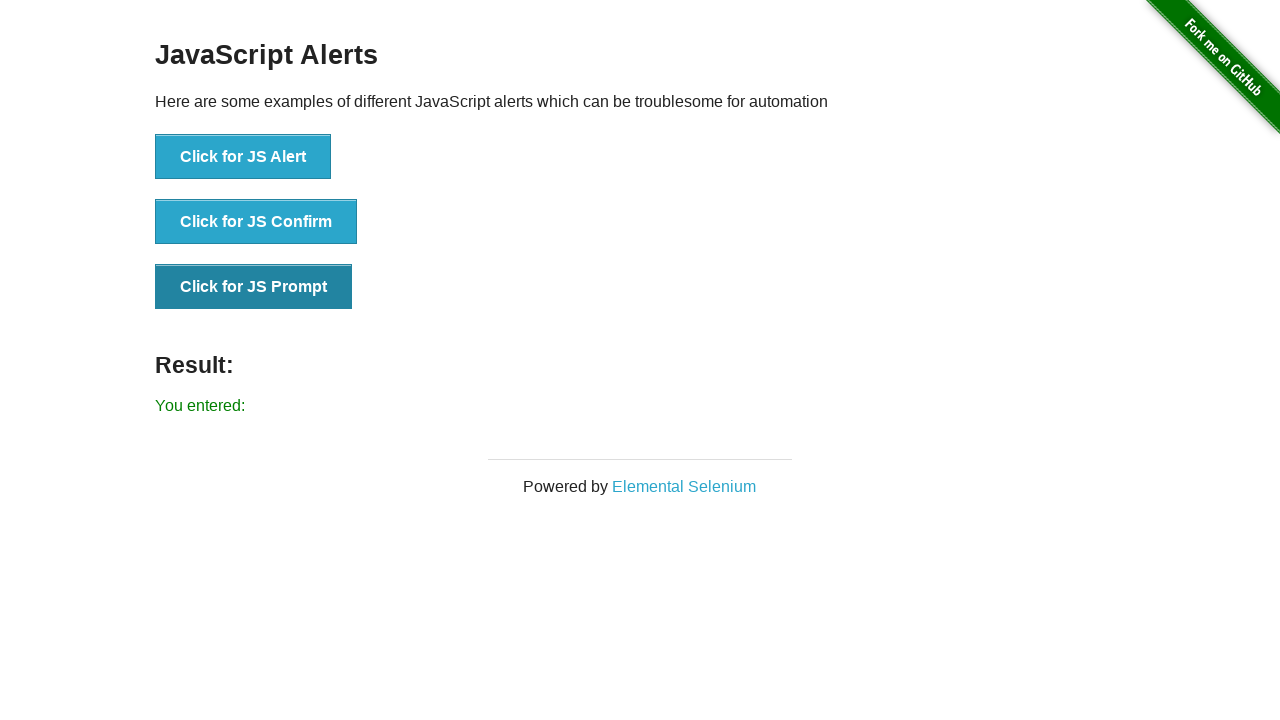